Navigates to a courses page and performs basic browser navigation actions including forward, back, and refresh

Starting URL: https://courses.rahulshettyacademy.com/courses

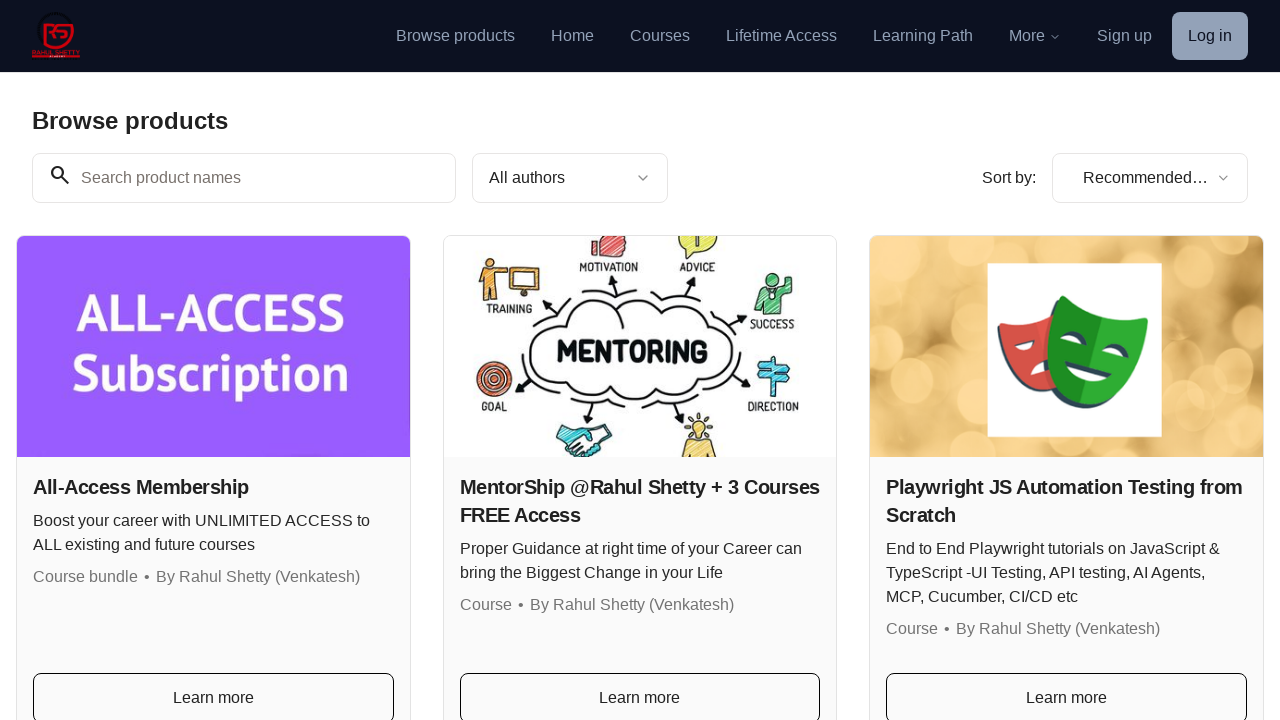

Retrieved page title
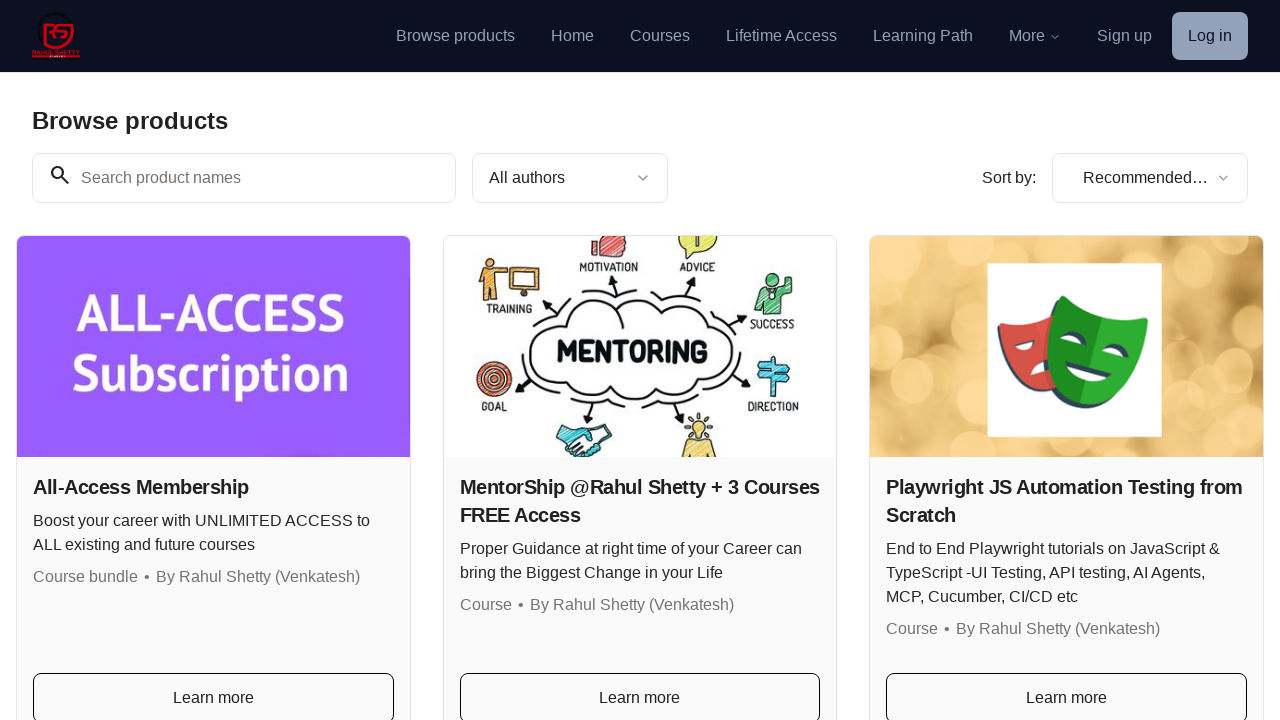

Retrieved page URL
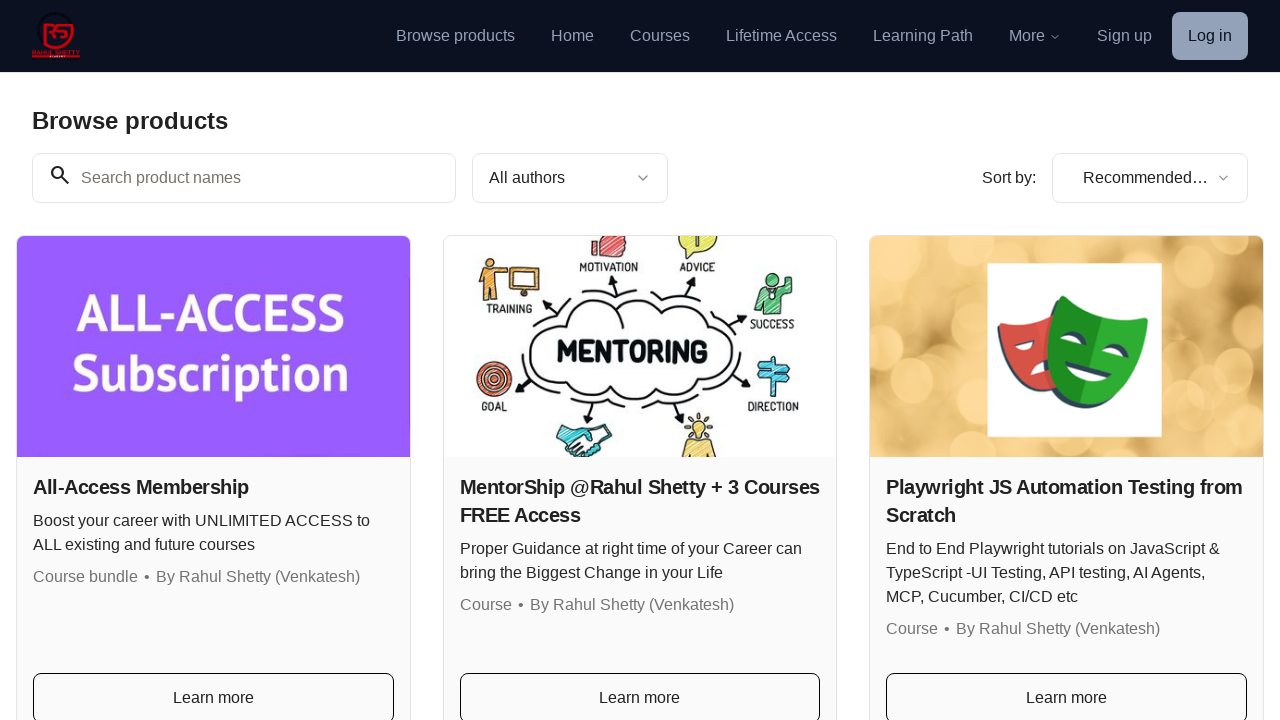

Attempted to navigate forward in browser history
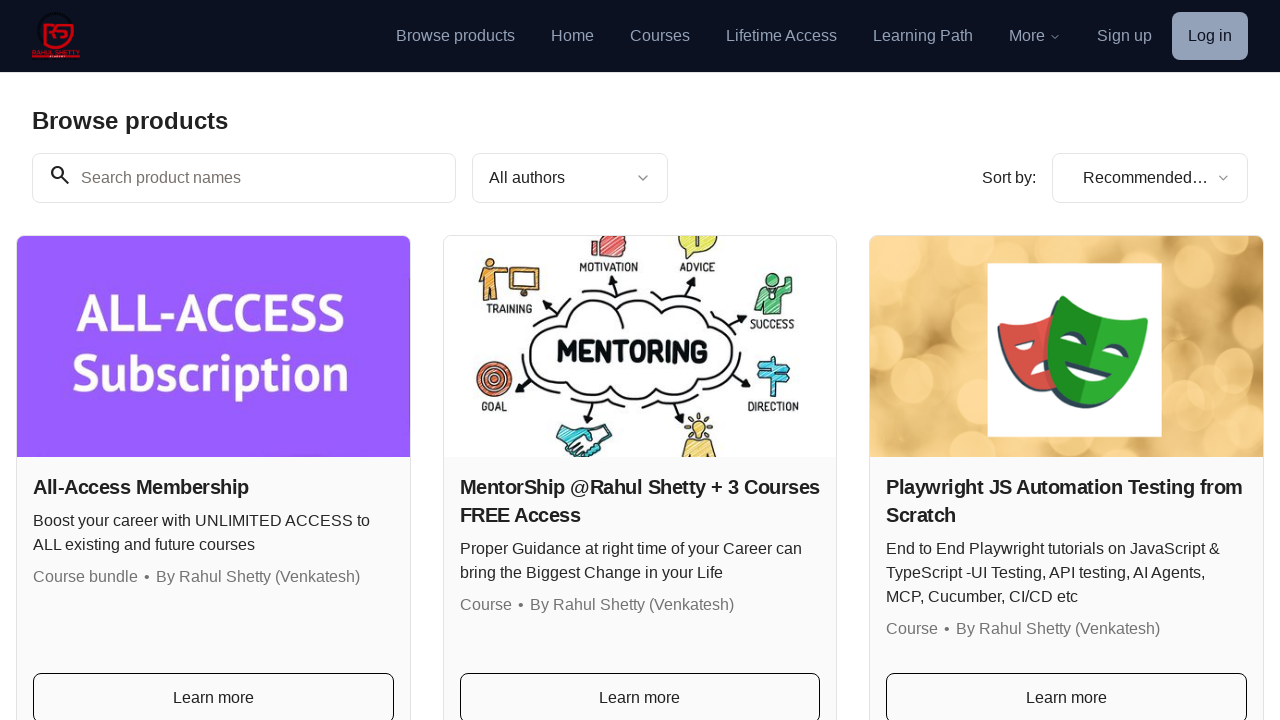

Navigated back to previous page in history
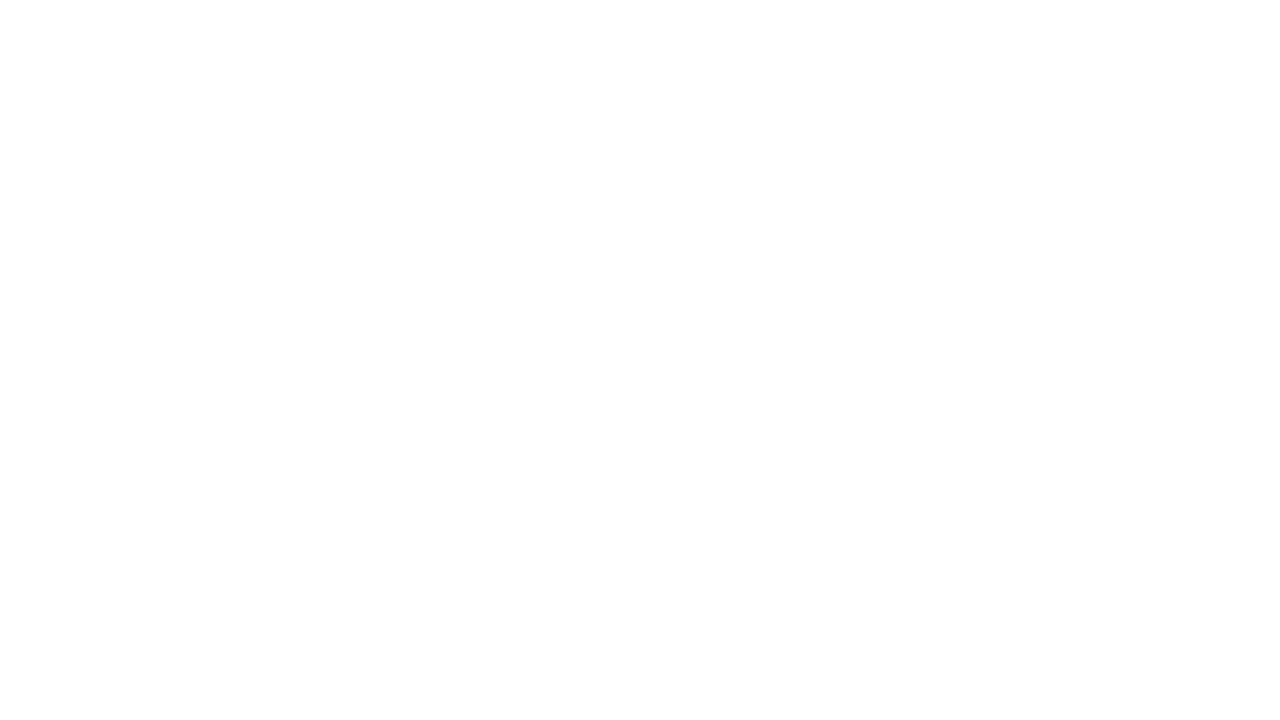

Refreshed the current page
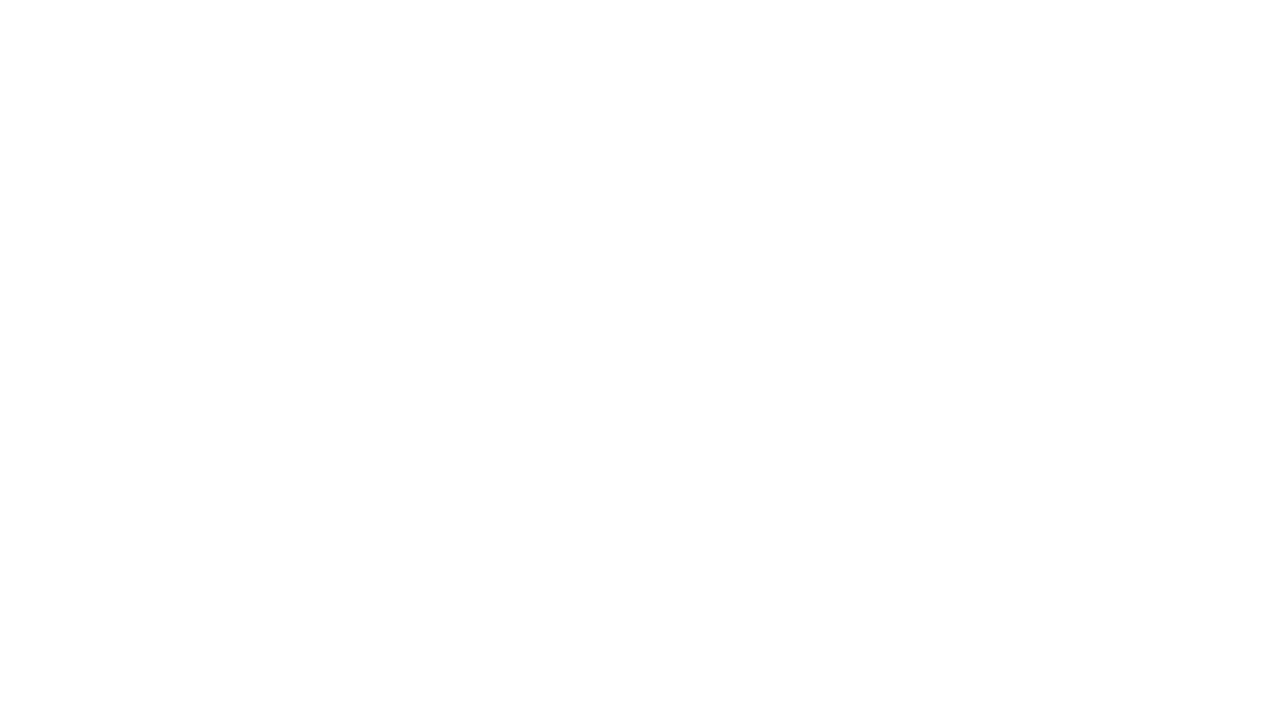

Navigated forward in browser history
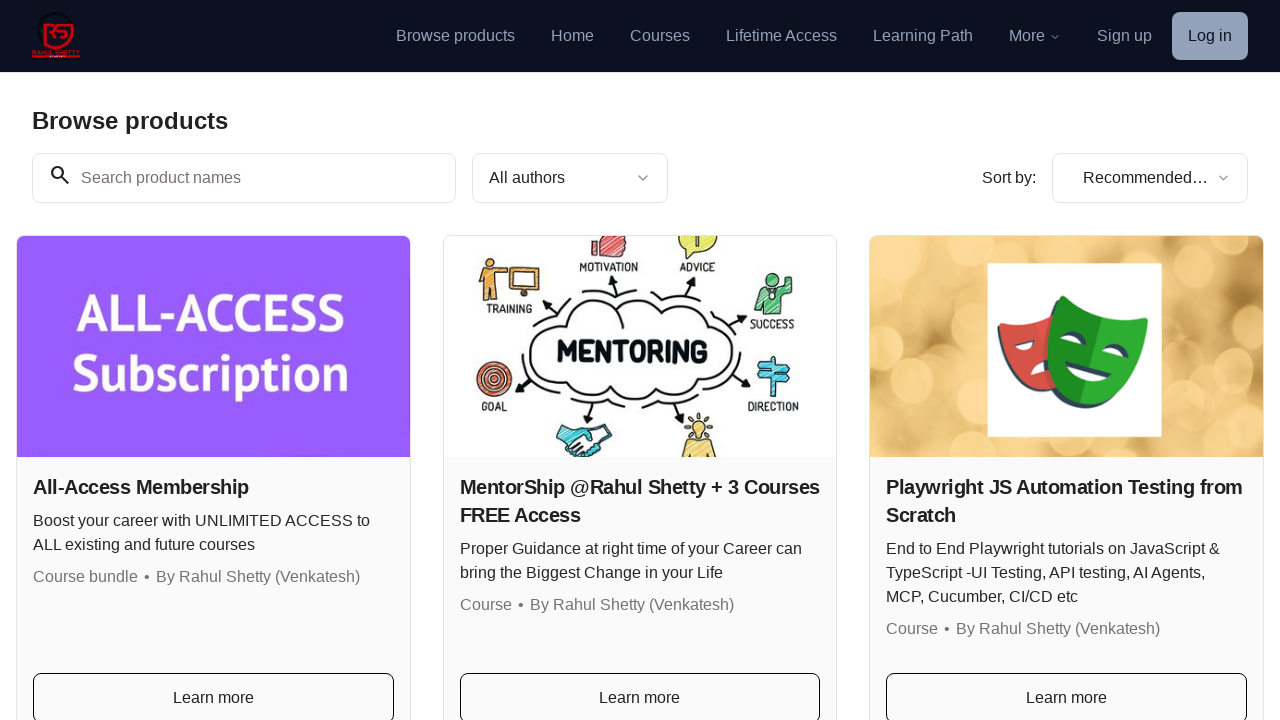

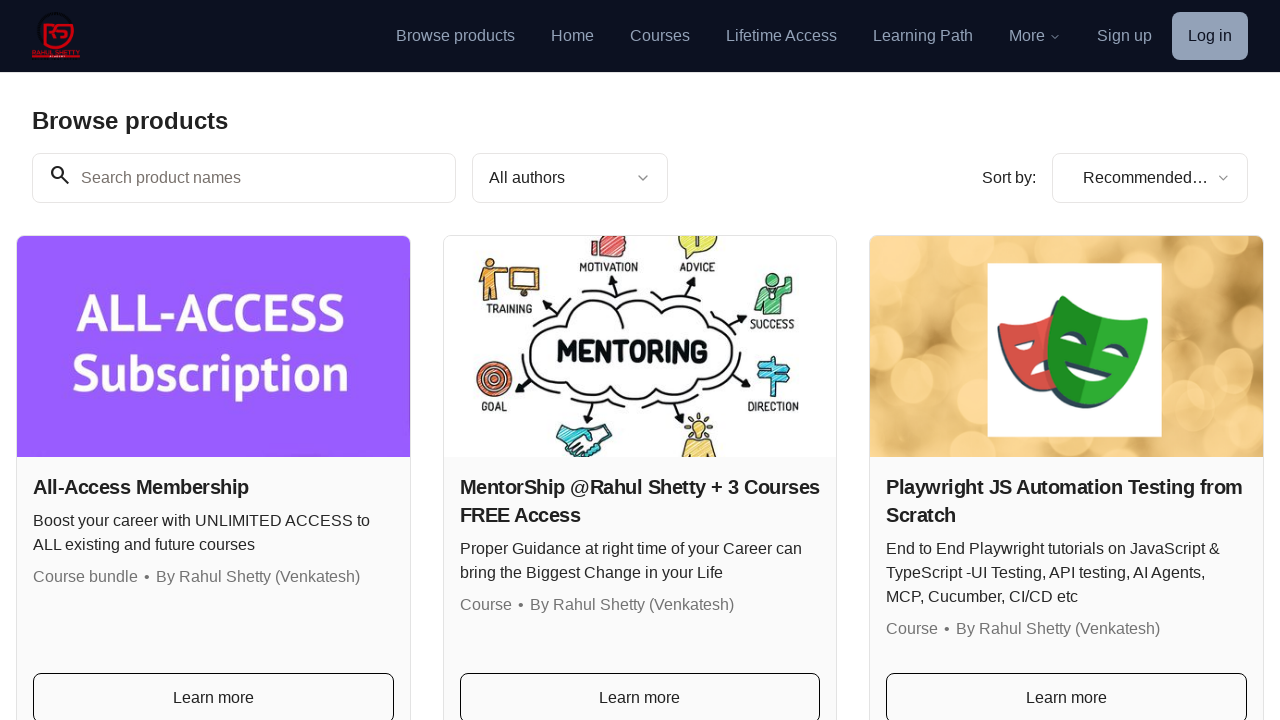